Tests that edits are cancelled when pressing Escape key

Starting URL: https://demo.playwright.dev/todomvc

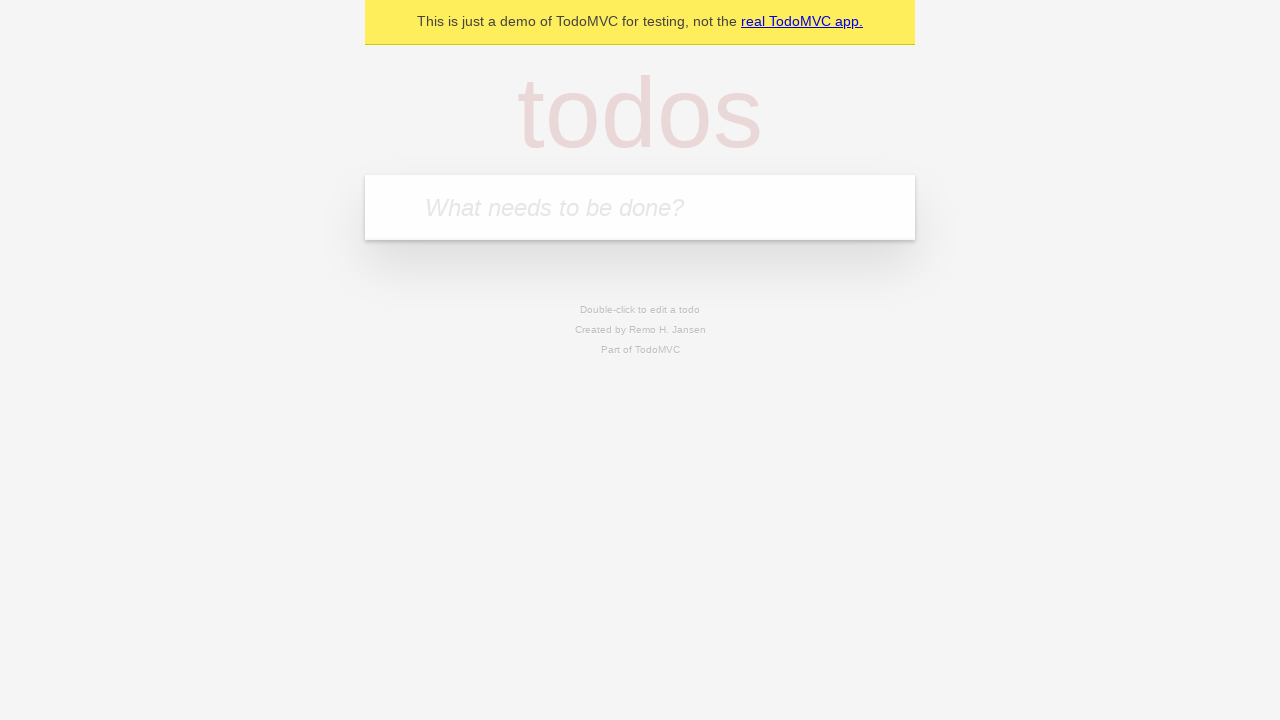

Filled new todo input with 'buy some cheese' on internal:attr=[placeholder="What needs to be done?"i]
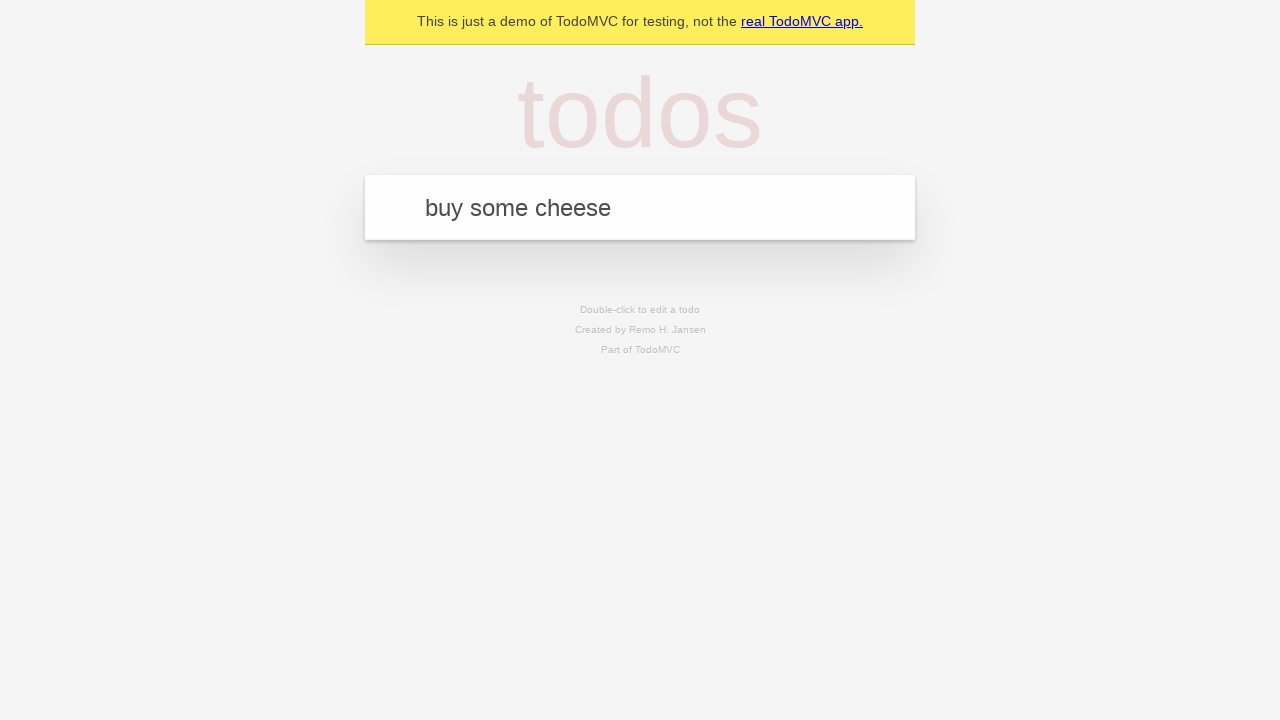

Pressed Enter to create todo 'buy some cheese' on internal:attr=[placeholder="What needs to be done?"i]
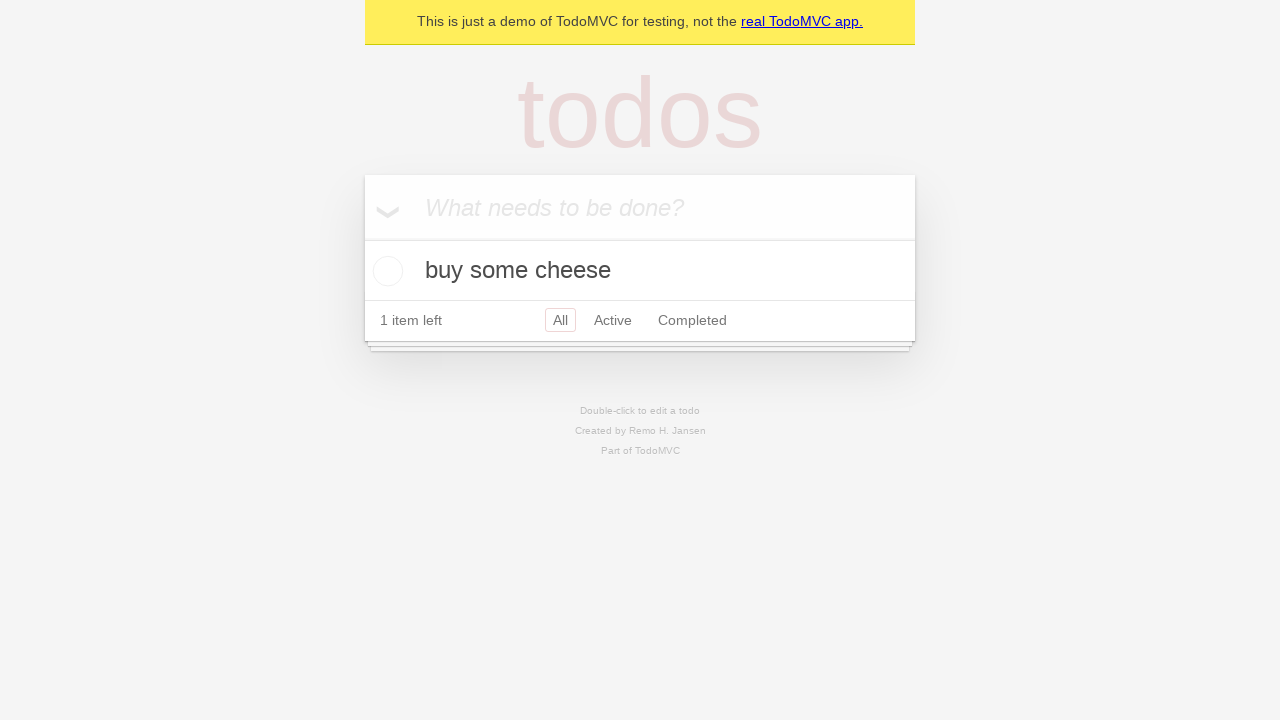

Filled new todo input with 'feed the cat' on internal:attr=[placeholder="What needs to be done?"i]
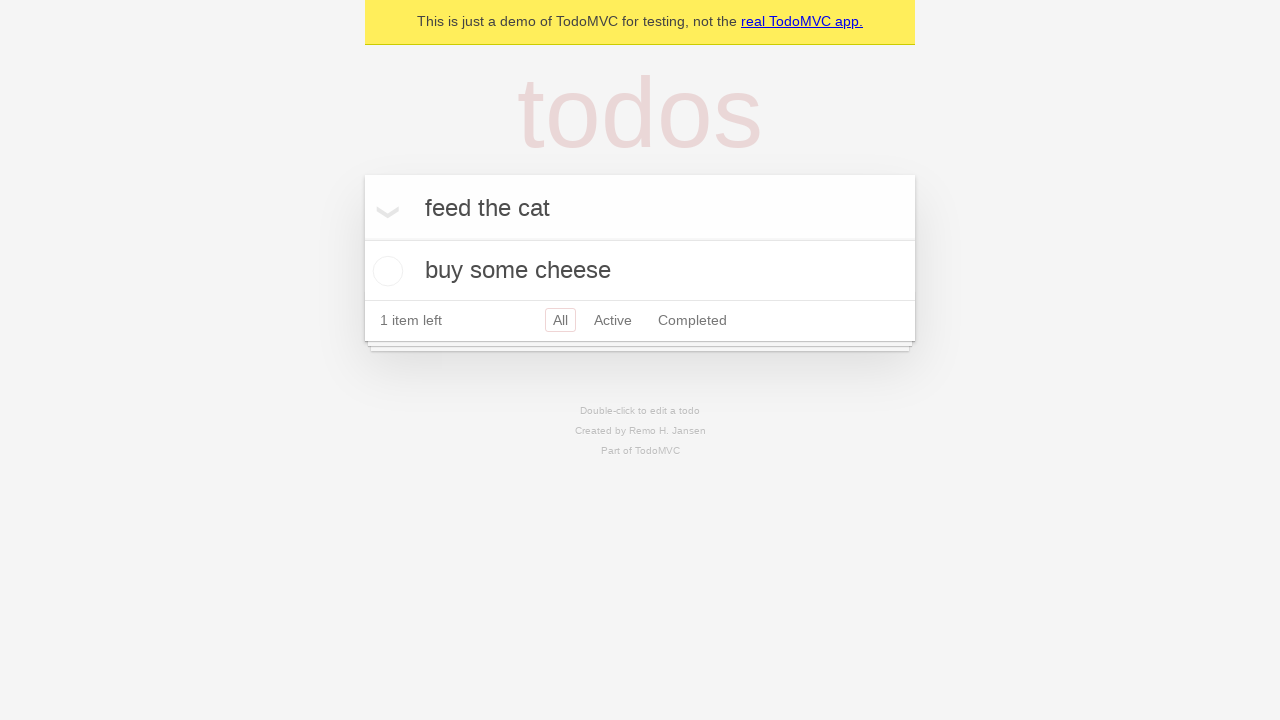

Pressed Enter to create todo 'feed the cat' on internal:attr=[placeholder="What needs to be done?"i]
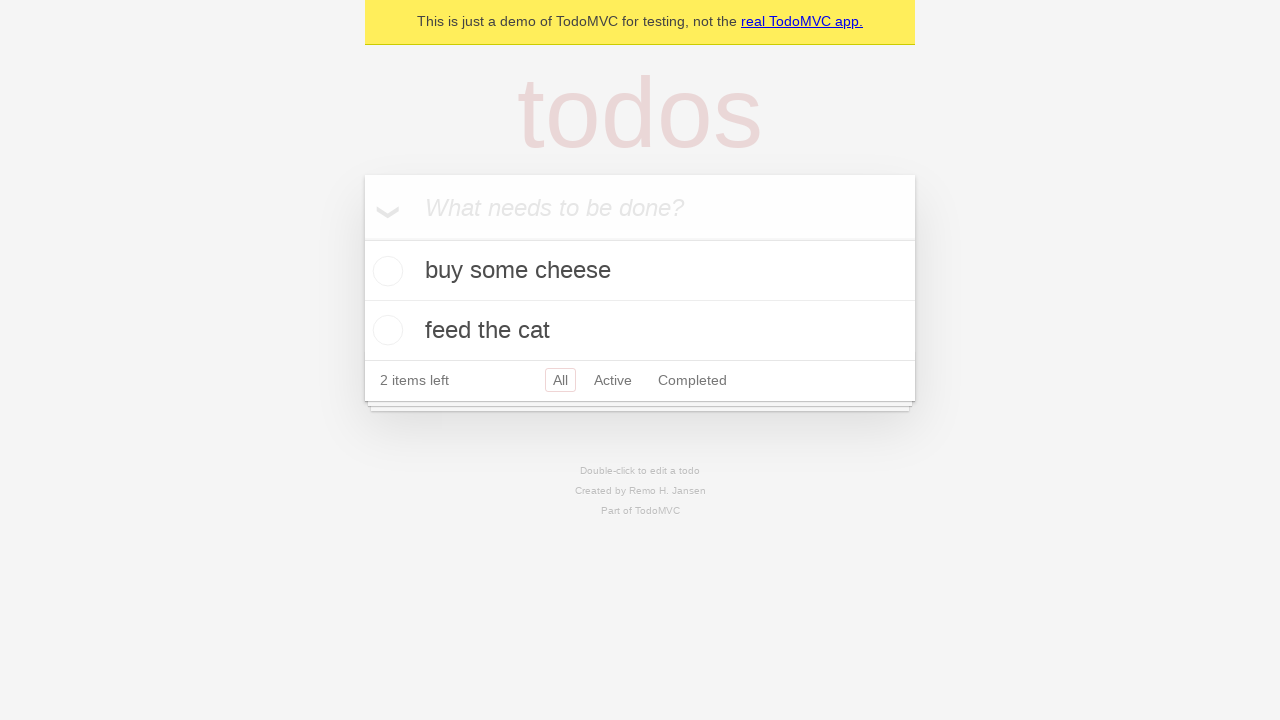

Filled new todo input with 'book a doctors appointment' on internal:attr=[placeholder="What needs to be done?"i]
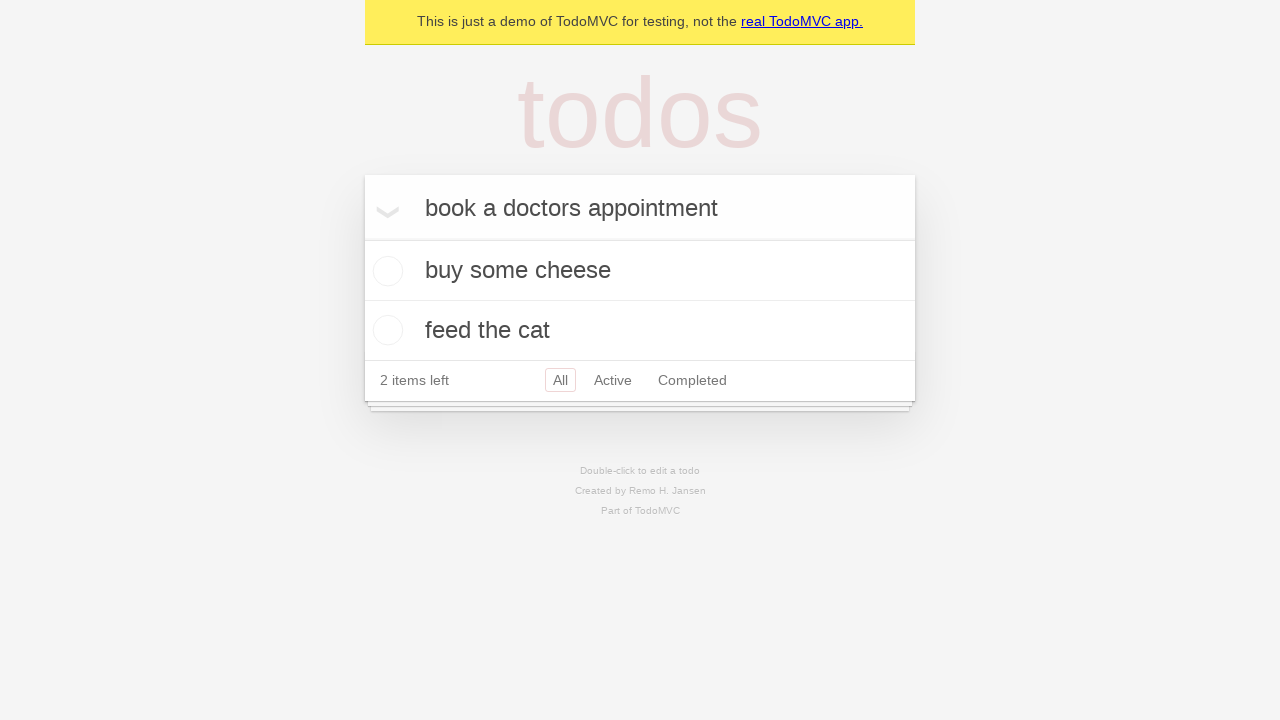

Pressed Enter to create todo 'book a doctors appointment' on internal:attr=[placeholder="What needs to be done?"i]
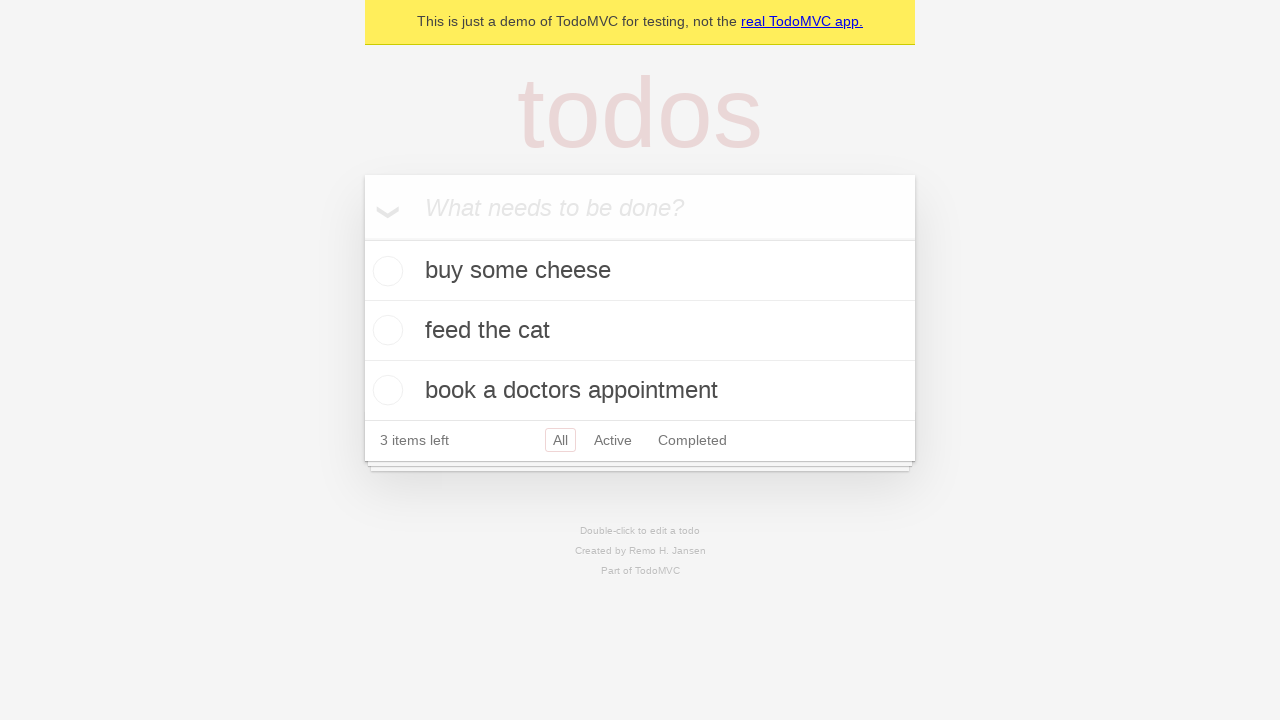

Waited for all 3 todo items to appear
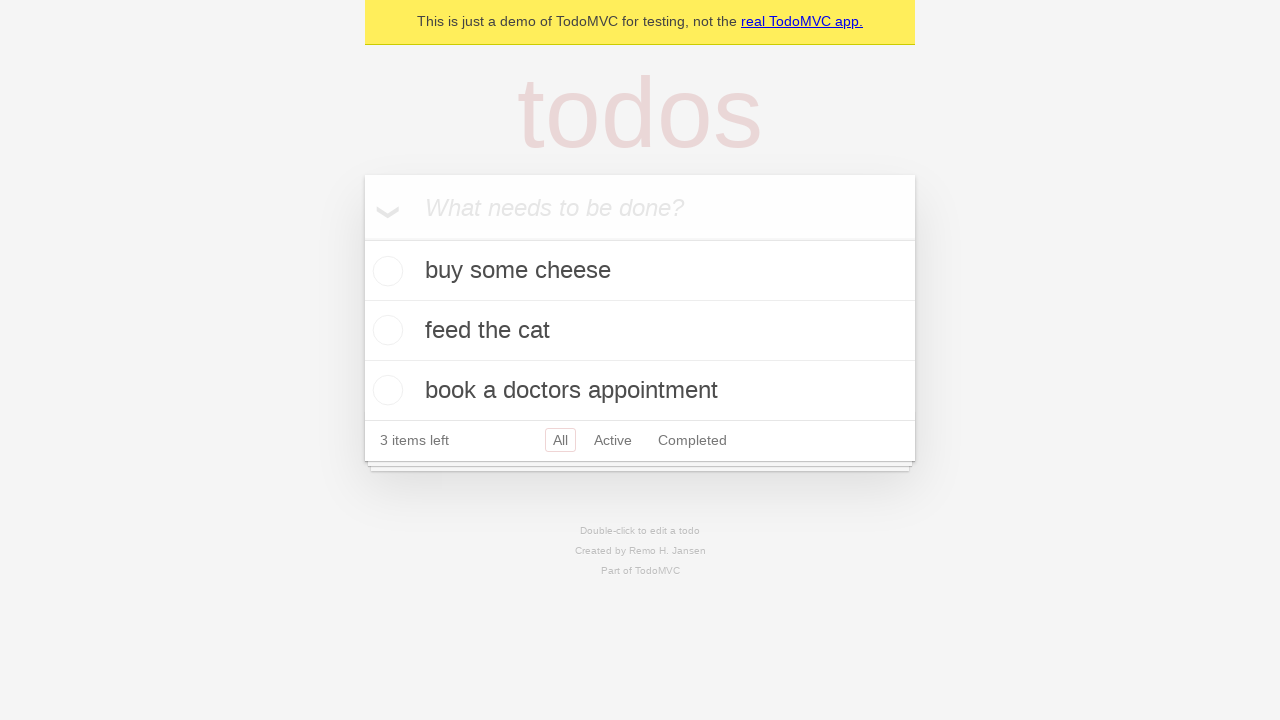

Double-clicked second todo item to enter edit mode at (640, 331) on internal:testid=[data-testid="todo-item"s] >> nth=1
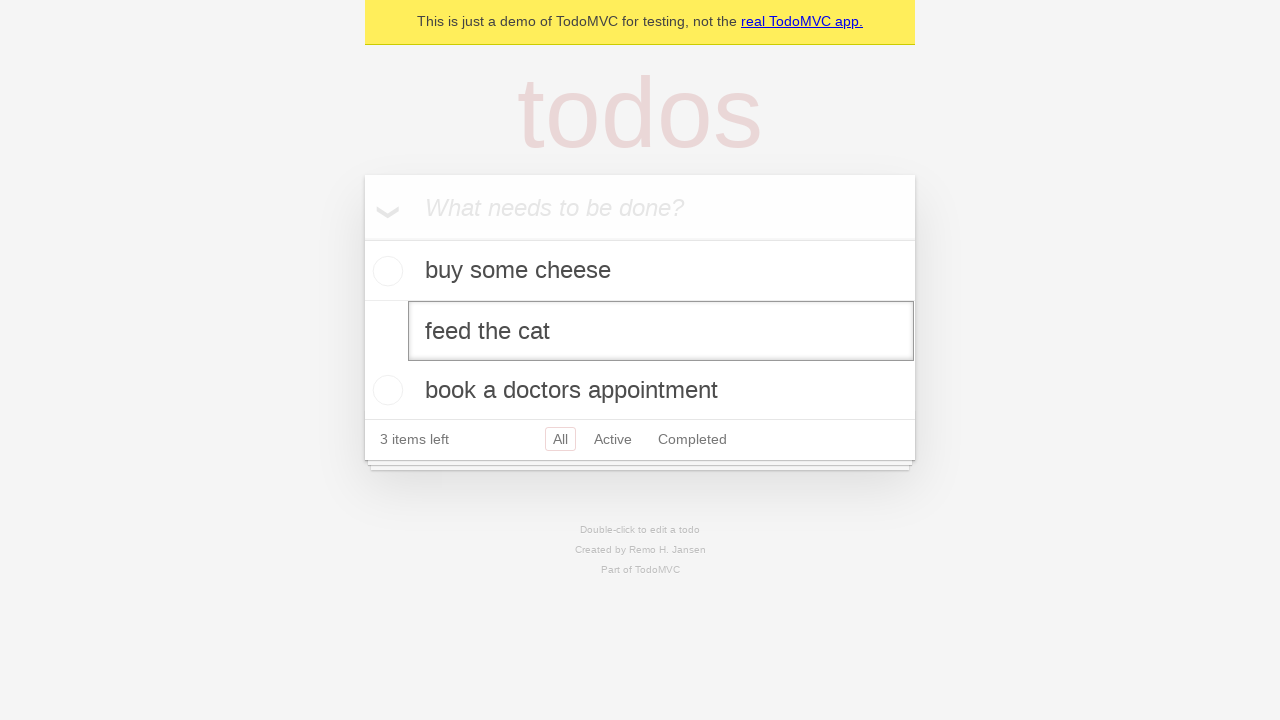

Filled edit input with 'buy some sausages' on internal:testid=[data-testid="todo-item"s] >> nth=1 >> internal:role=textbox[nam
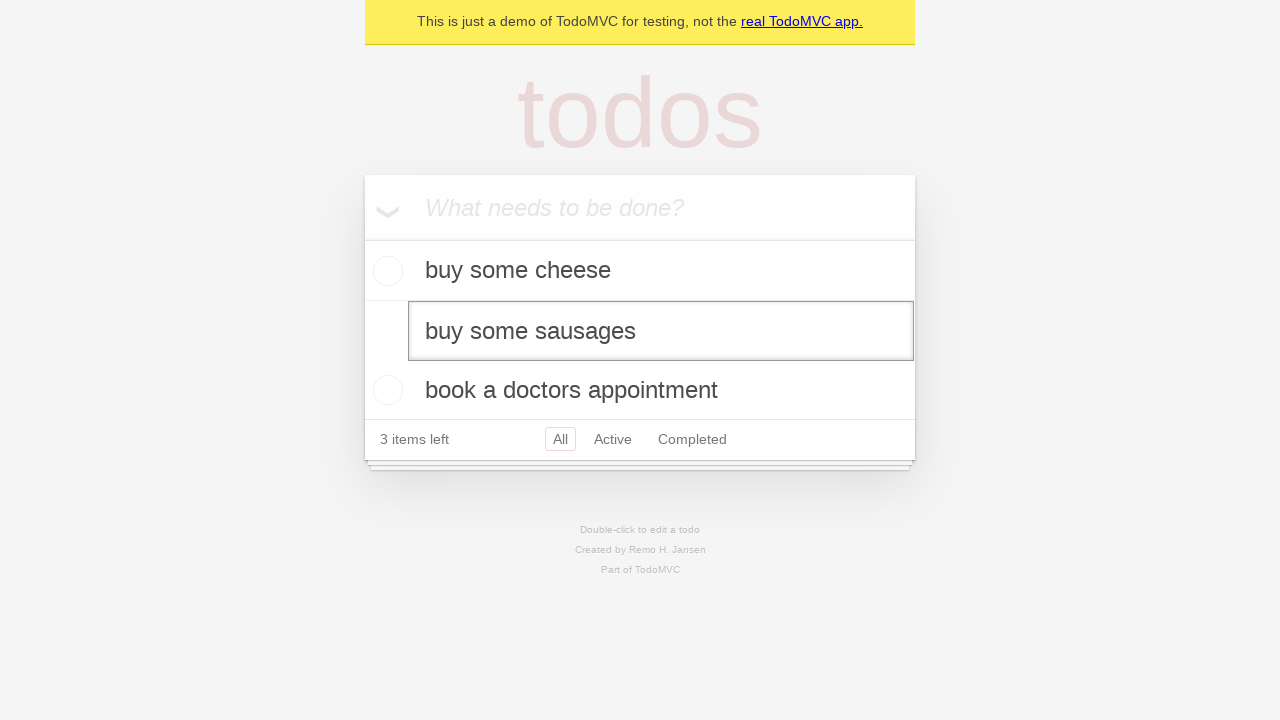

Pressed Escape key to cancel edit on internal:testid=[data-testid="todo-item"s] >> nth=1 >> internal:role=textbox[nam
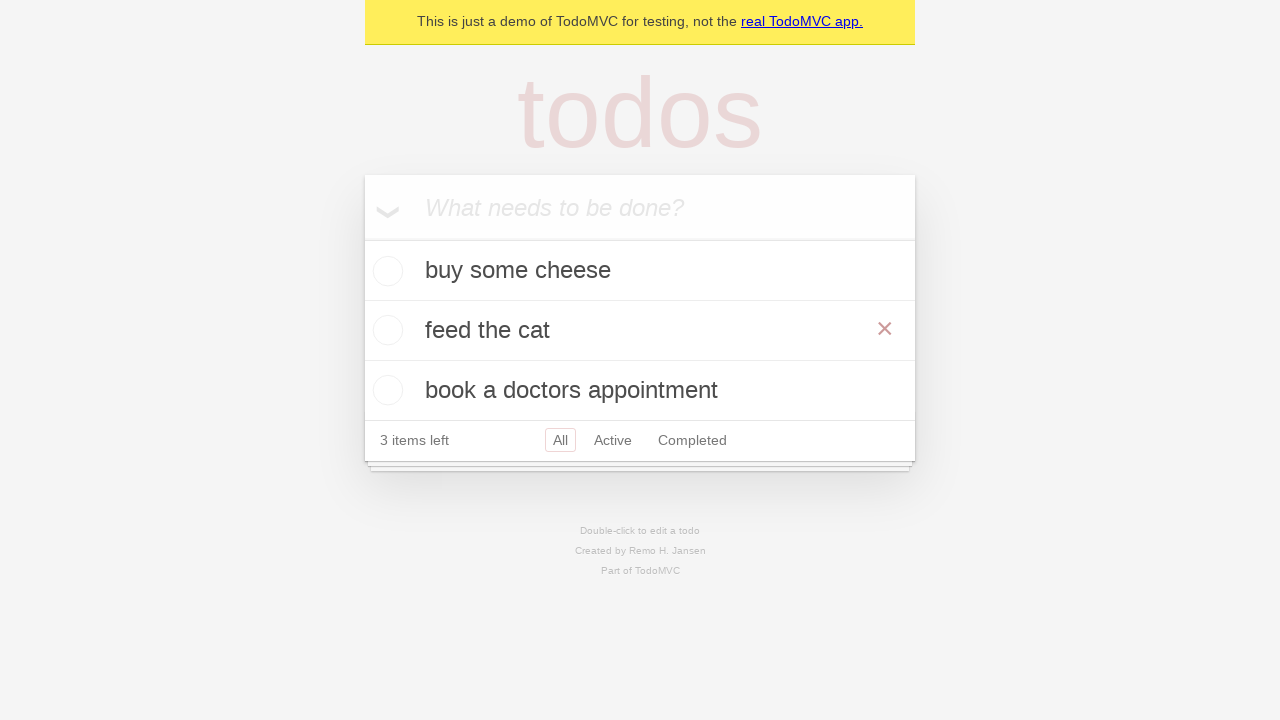

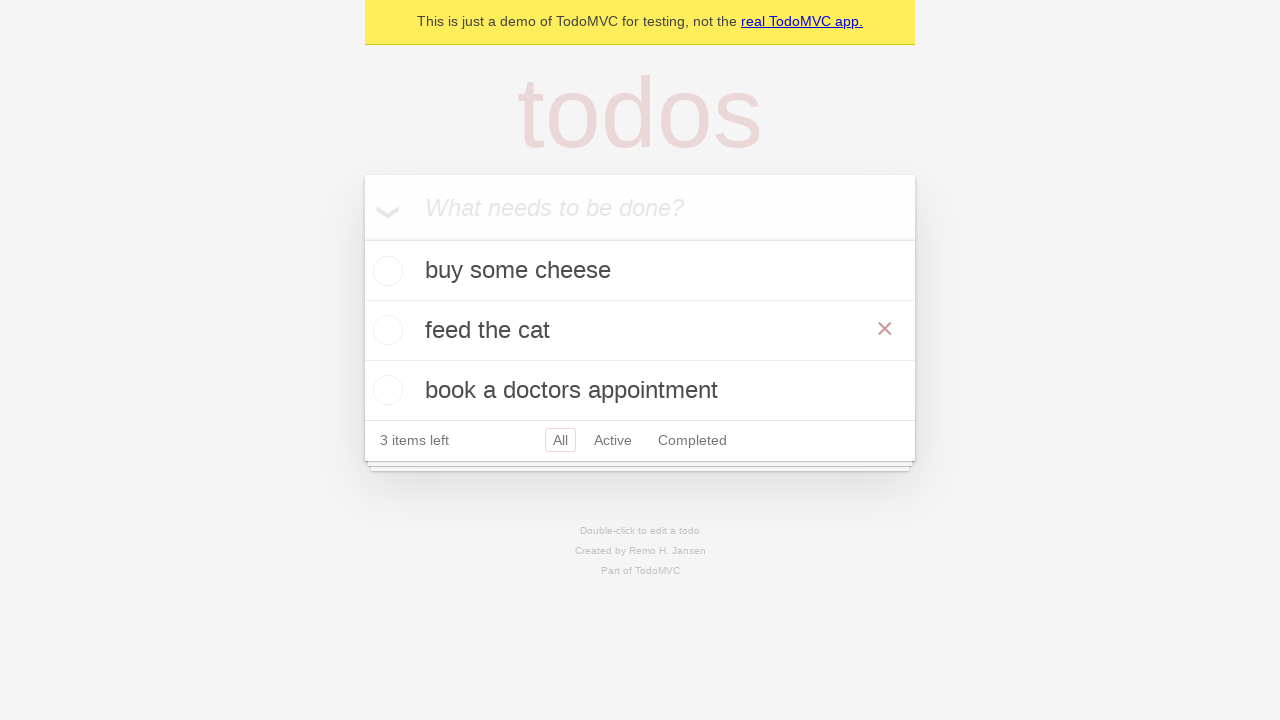